Tests that invalid username and password displays the correct error message

Starting URL: https://the-internet.herokuapp.com/

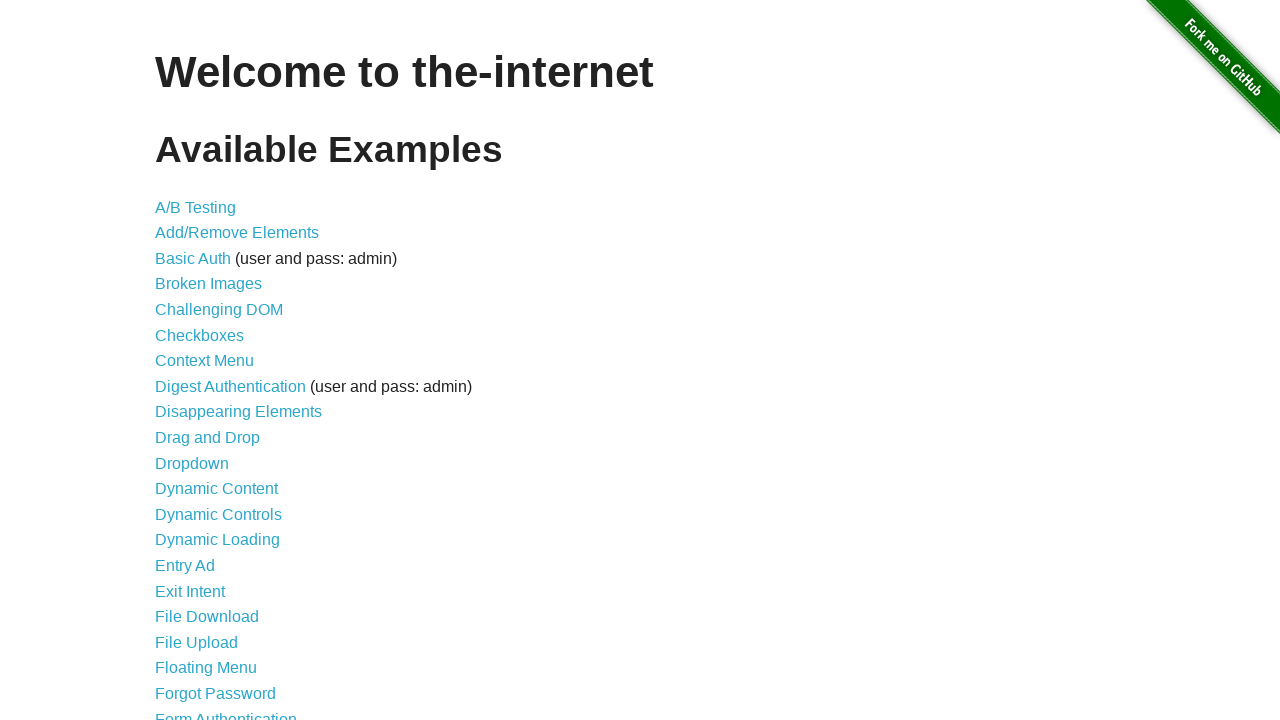

Clicked on Form Authentication link at (226, 712) on xpath=//*[@id="content"]/ul/li[21]/a
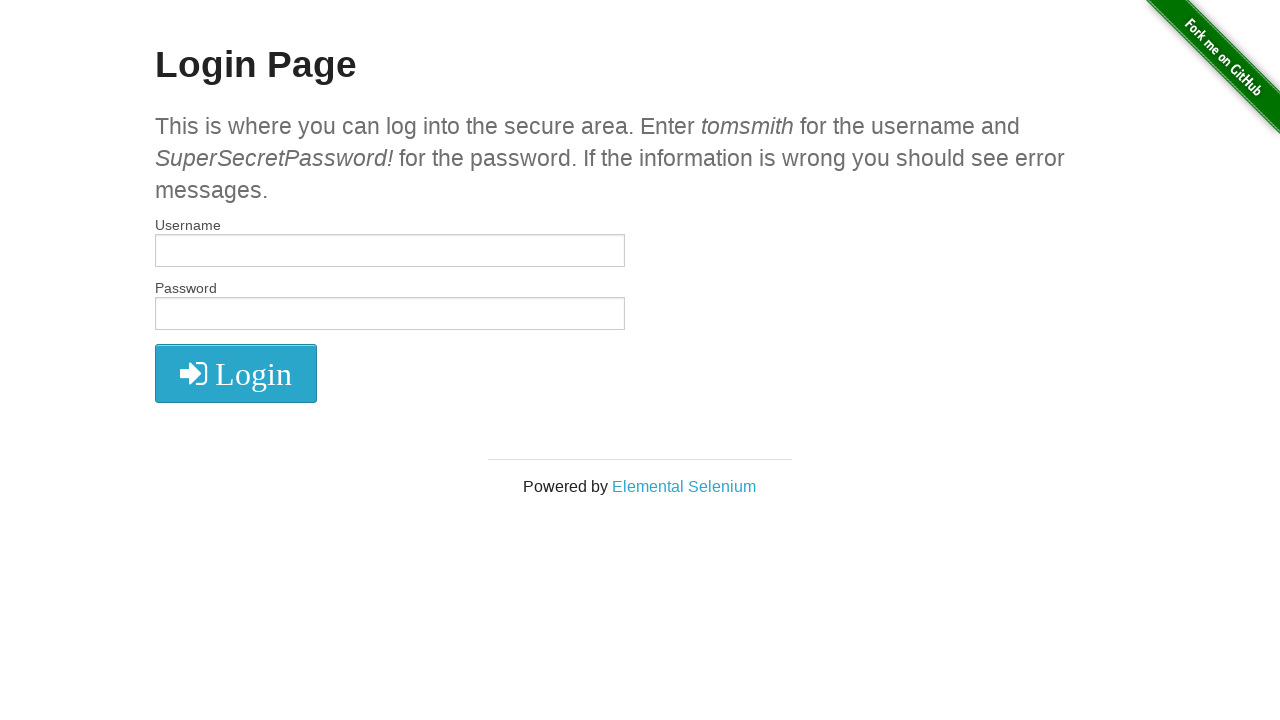

Entered invalid username 'invaliduser123' in username field on #username
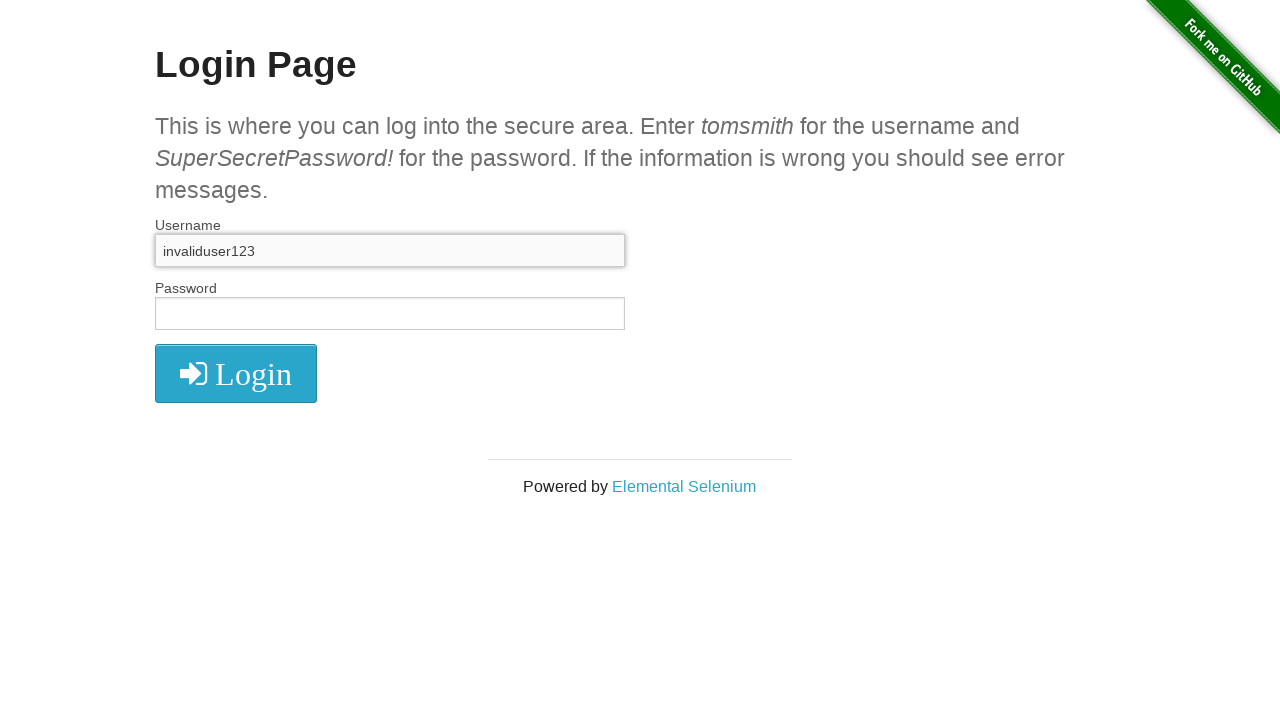

Entered invalid password 'wrongpassword456' in password field on #password
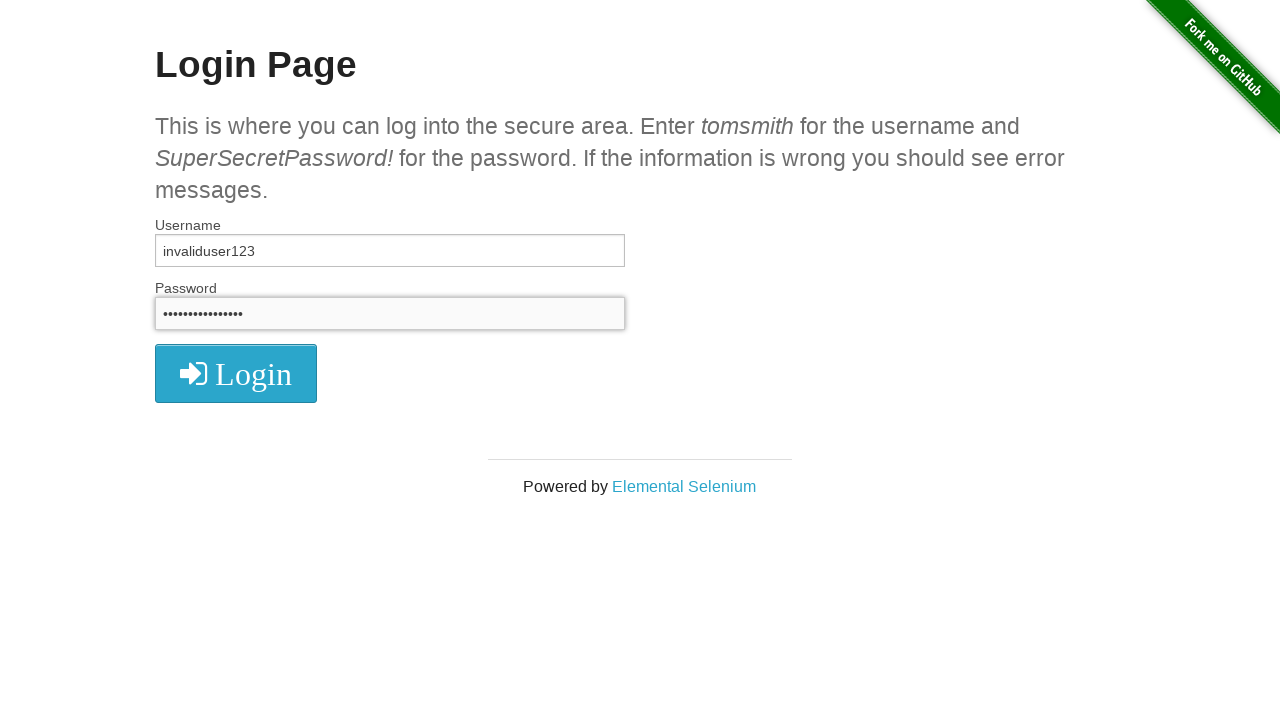

Clicked login button to submit form with invalid credentials at (236, 374) on xpath=//*[@id="login"]/button/i
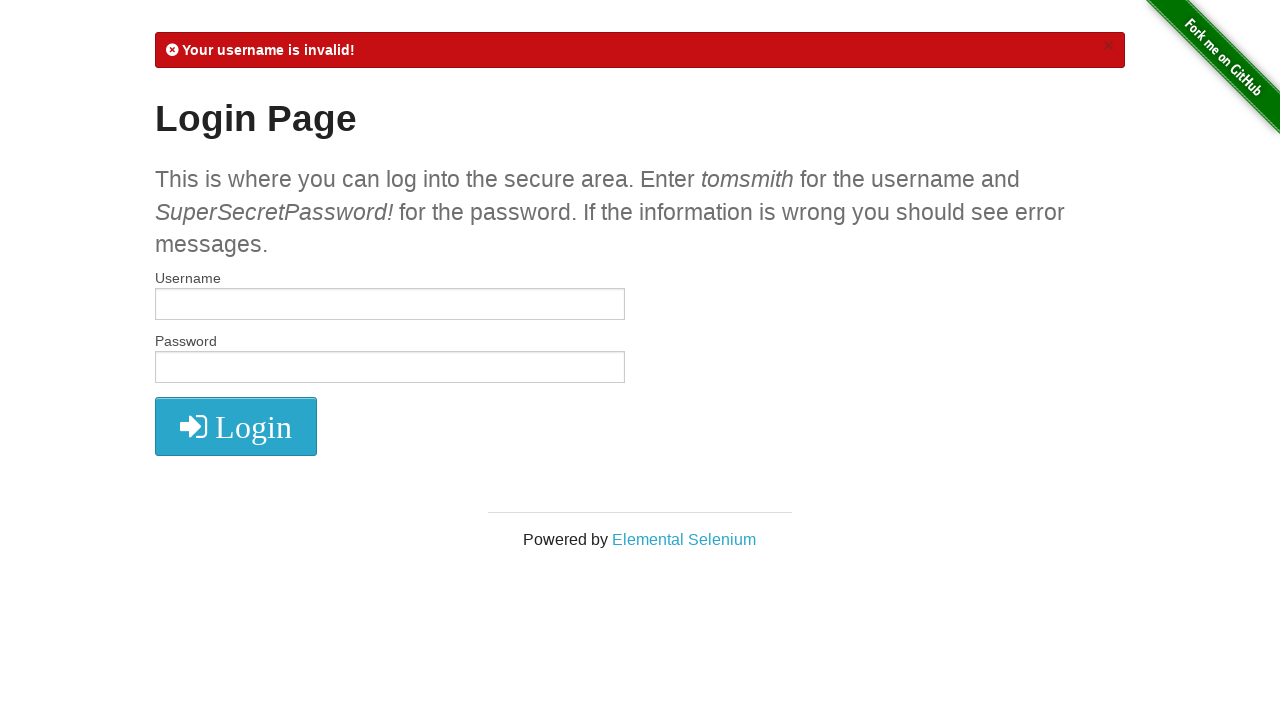

Error message appeared confirming invalid username and password
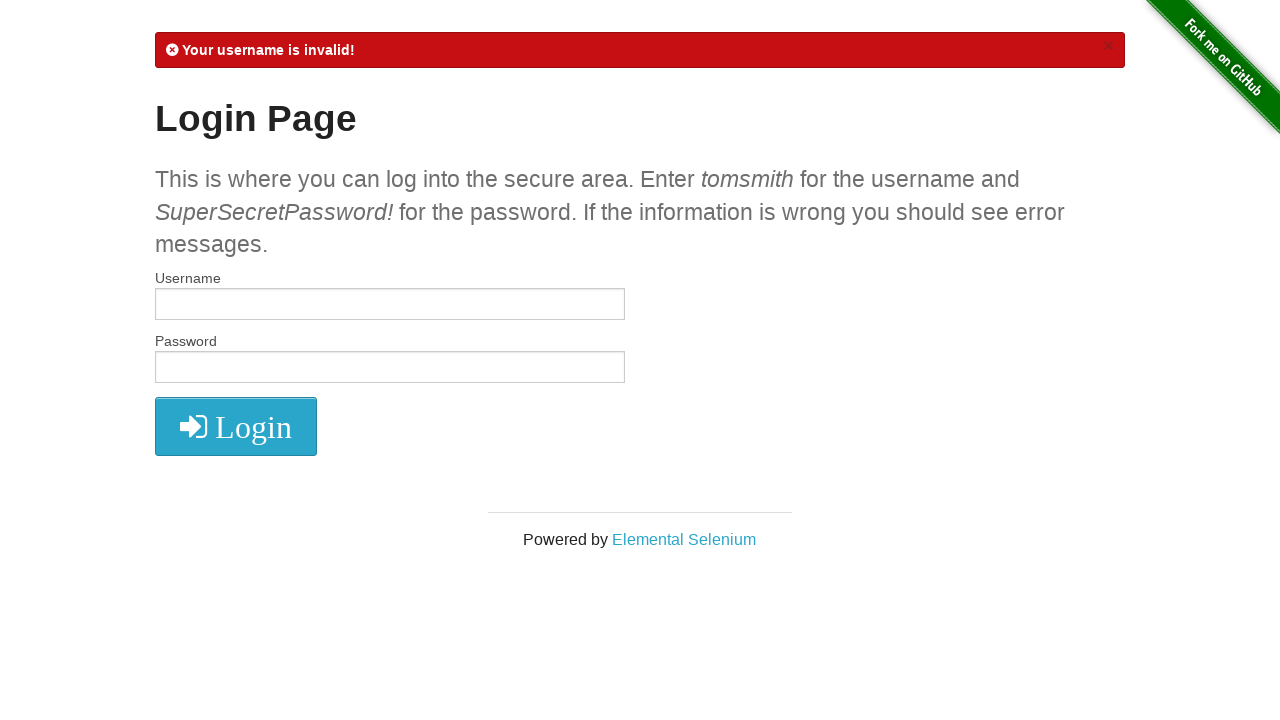

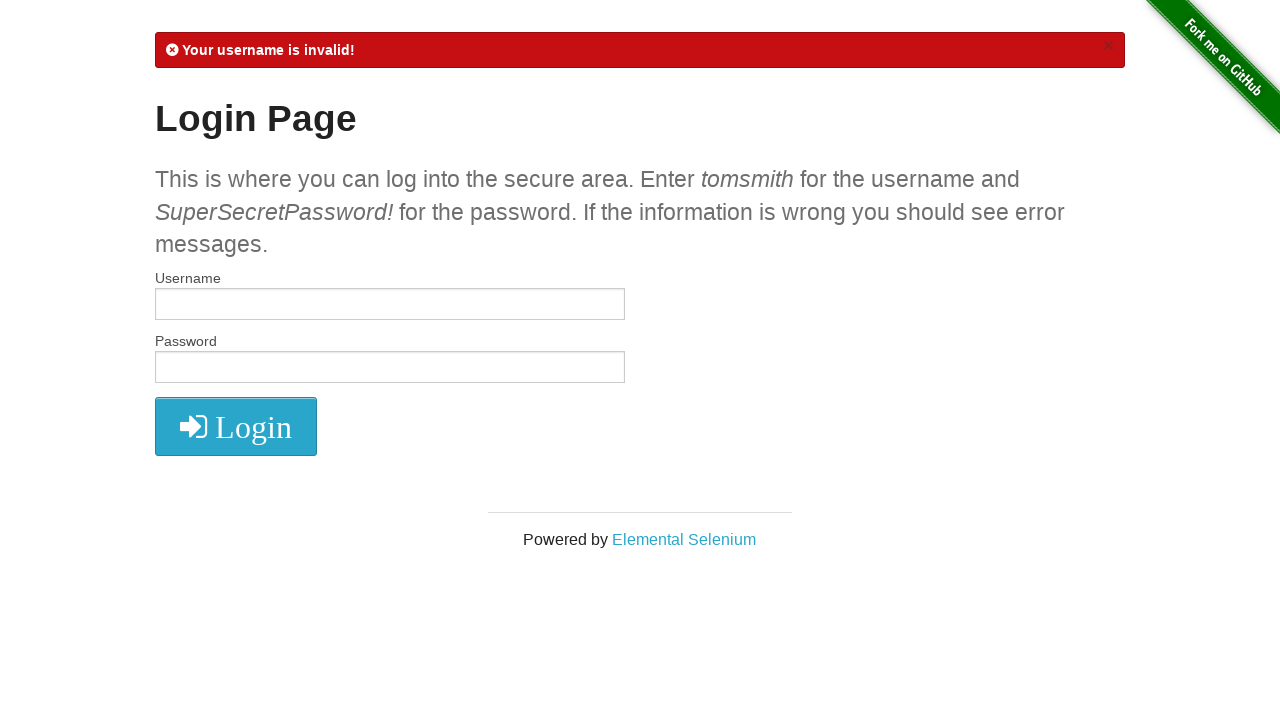